Opens the VWO application homepage and verifies the page loads by checking the title is accessible.

Starting URL: https://app.vwo.com

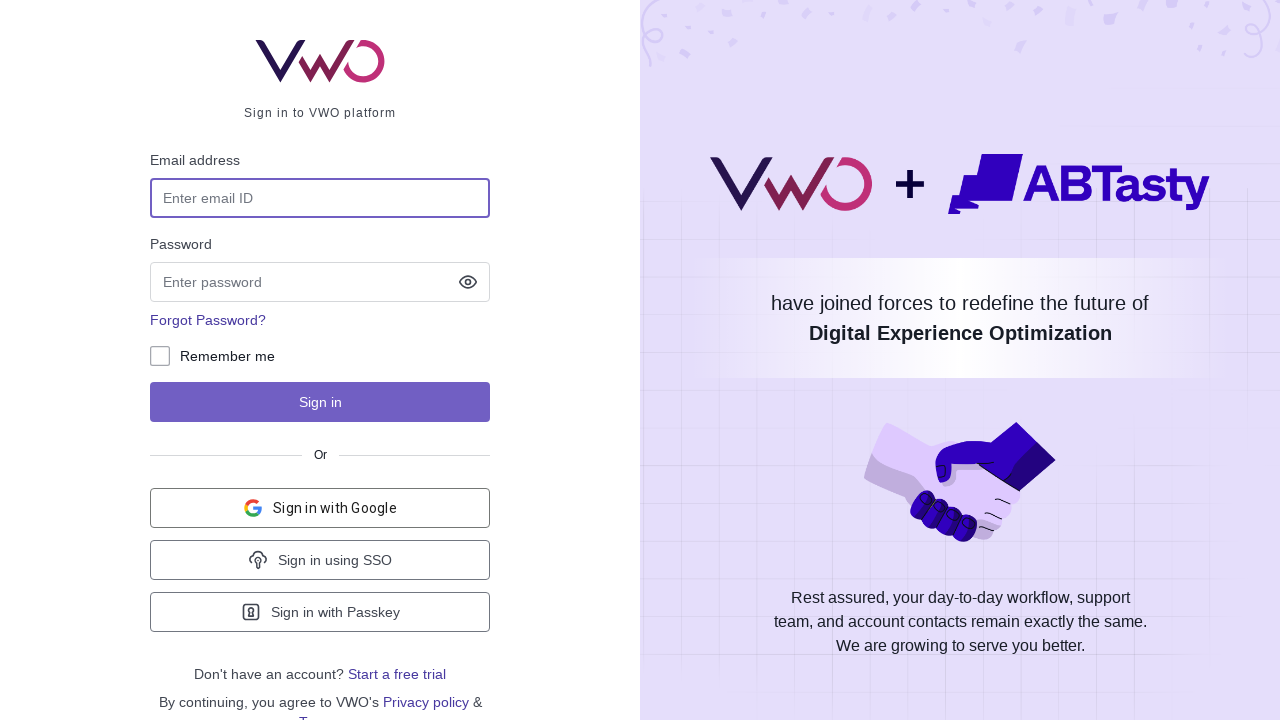

Navigated to VWO application homepage
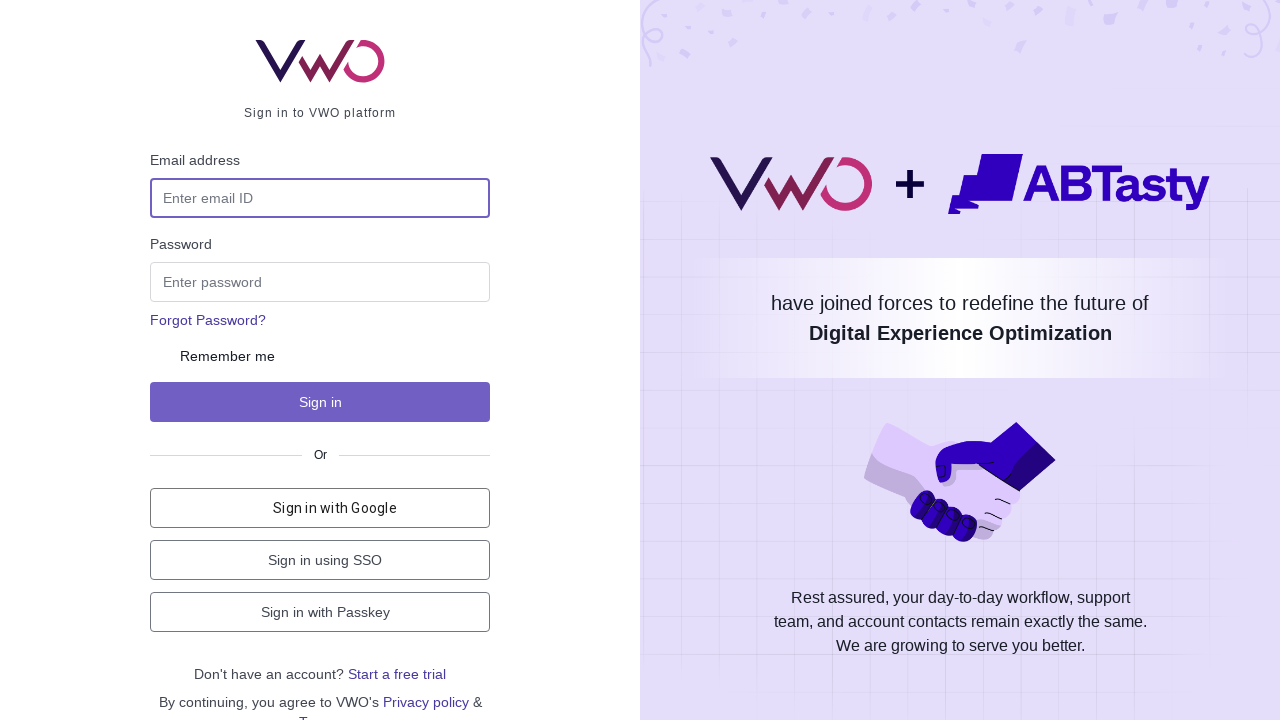

Page fully loaded (domcontentloaded state reached)
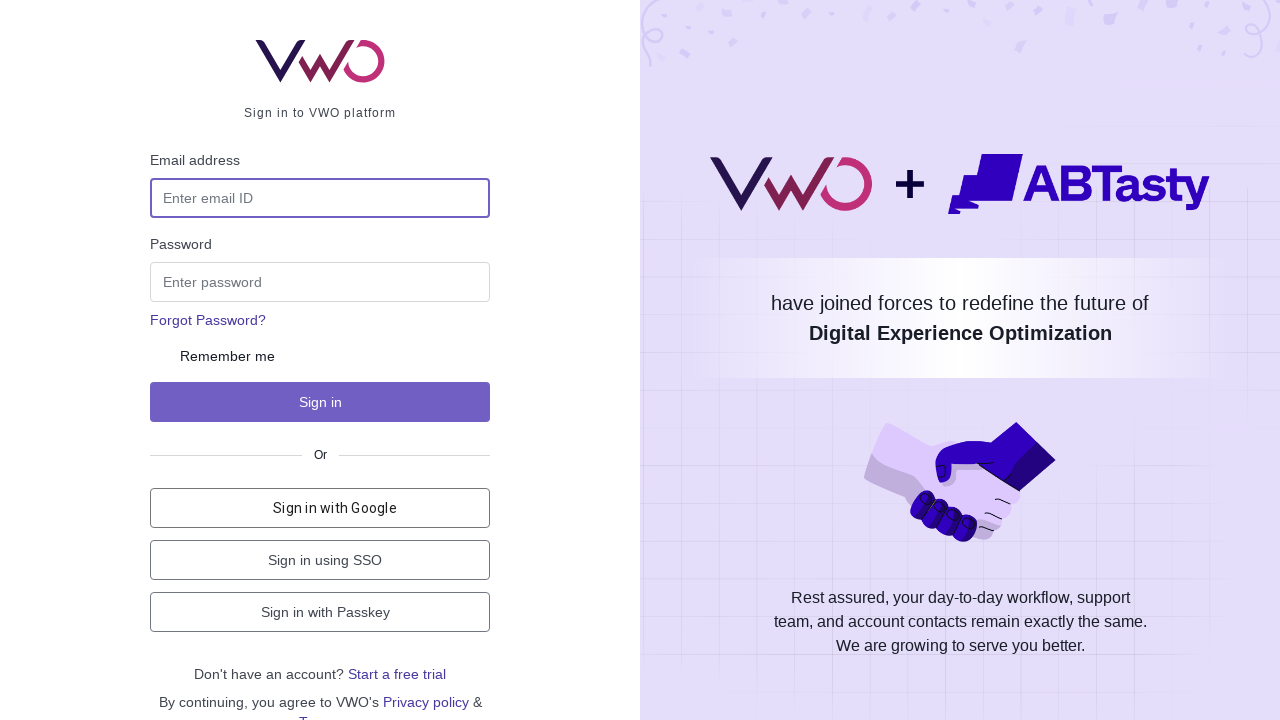

Retrieved page title: Login - VWO
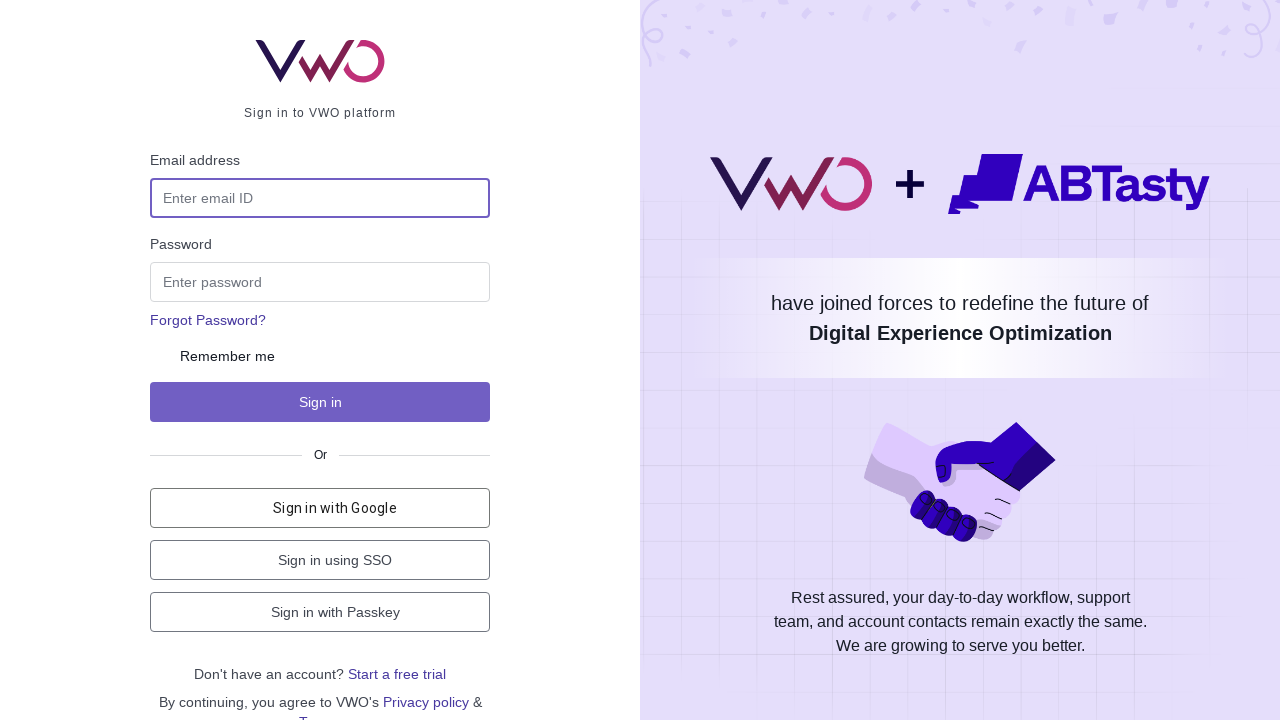

Printed page title to console
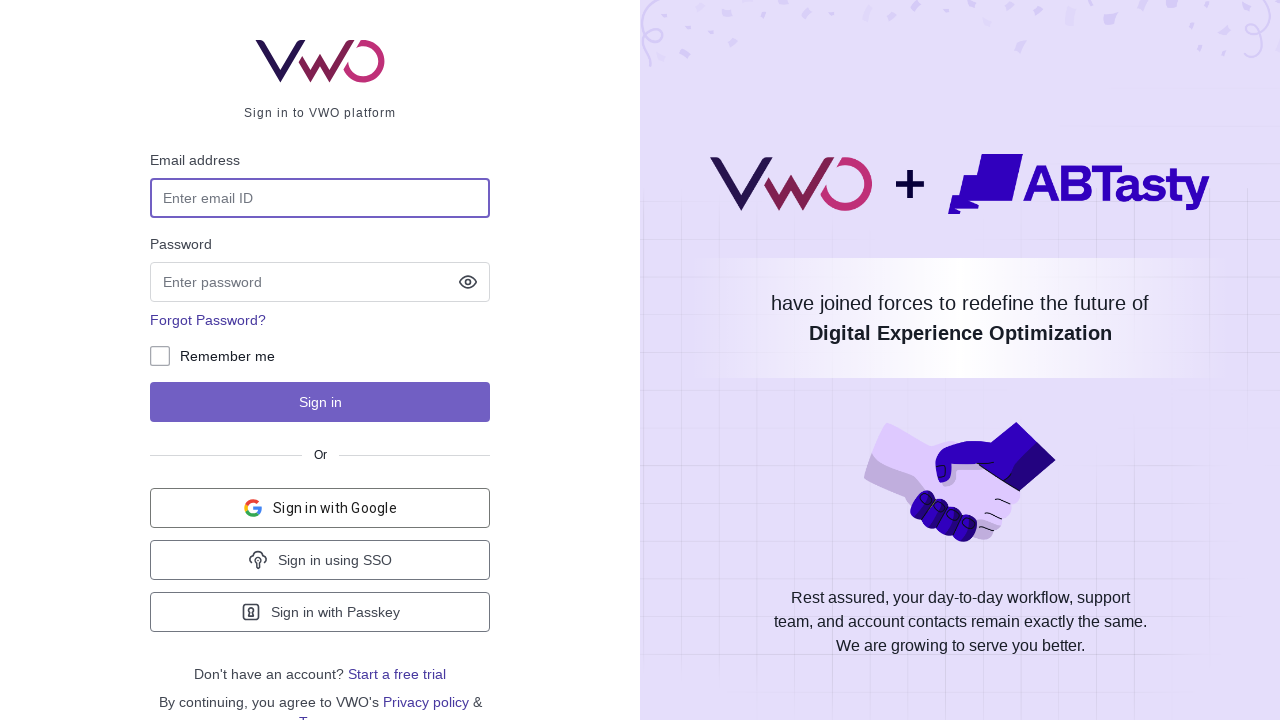

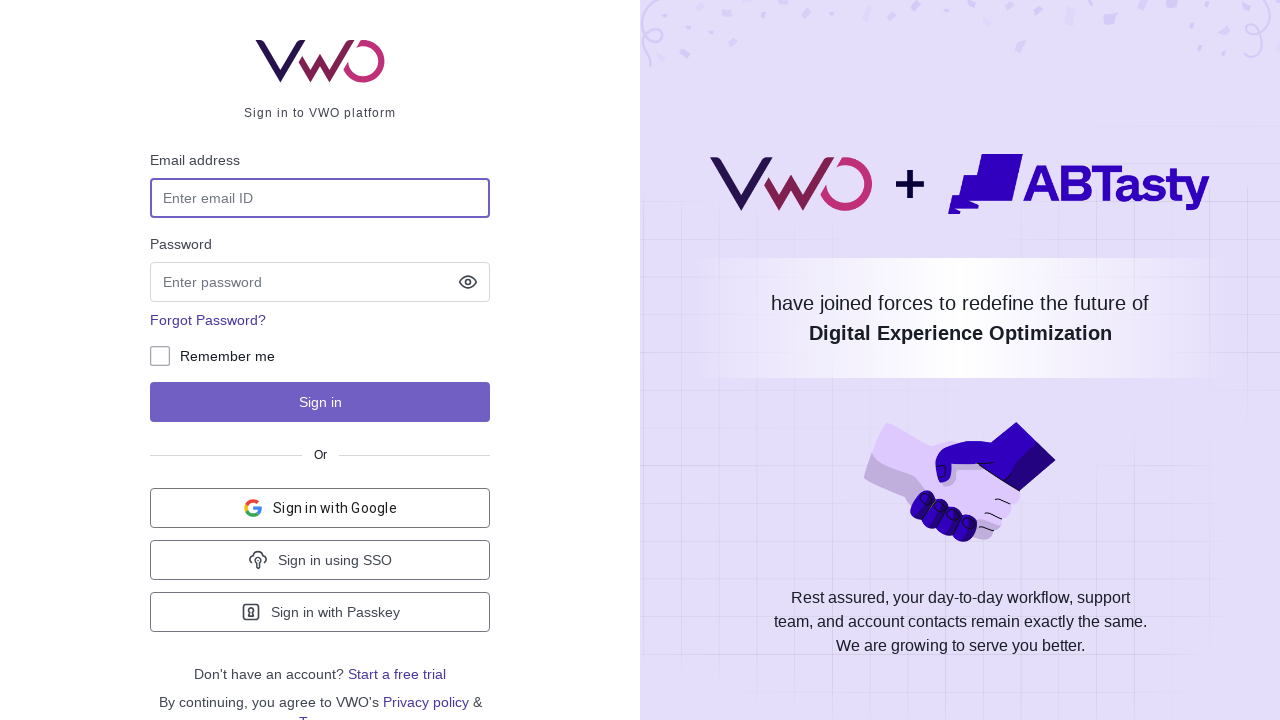